Tests frame handling by switching to an iframe and clicking a button within it

Starting URL: https://www.leafground.com/frame.xhtml

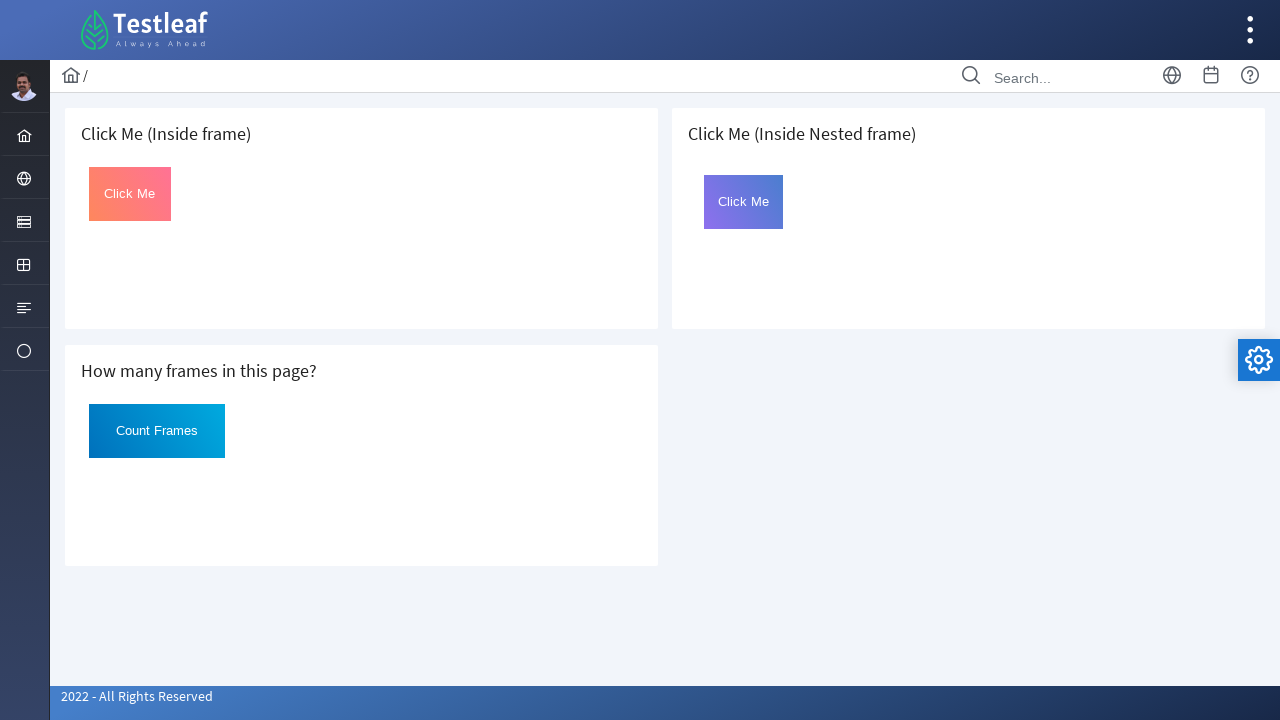

Located the first iframe on the page
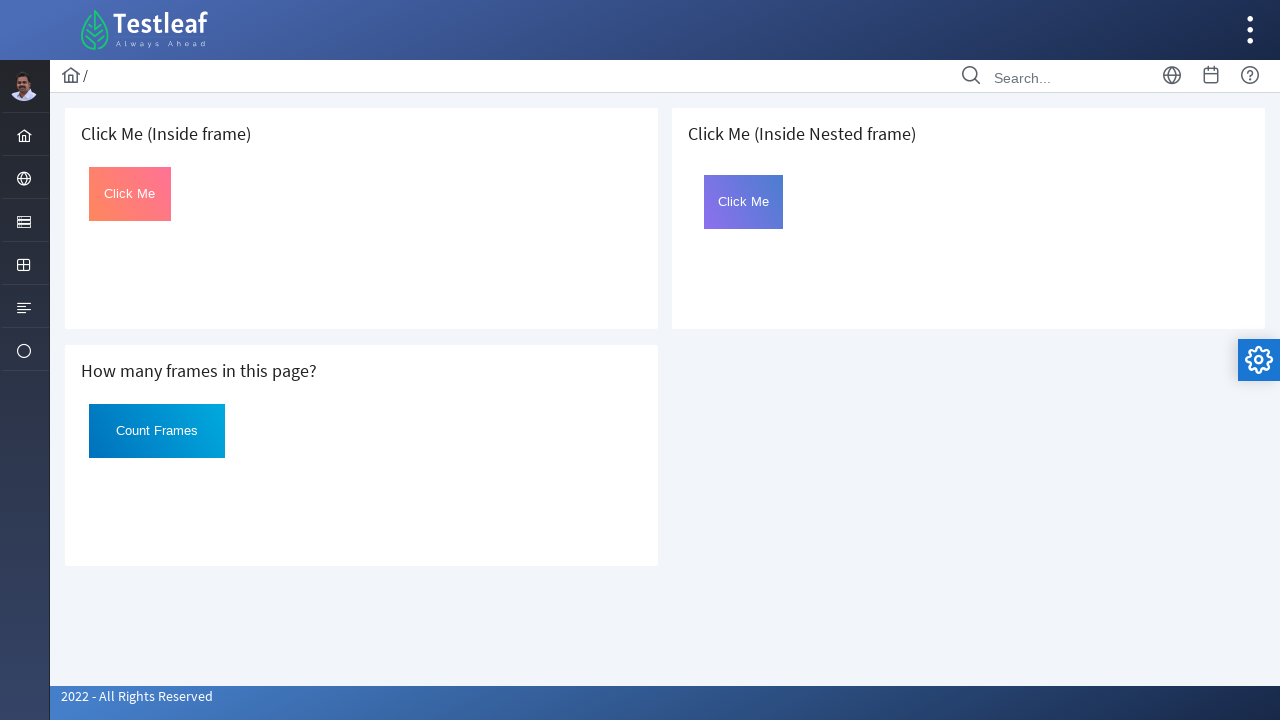

Clicked the button with id 'Click' inside the iframe at (130, 194) on iframe >> nth=0 >> internal:control=enter-frame >> button#Click
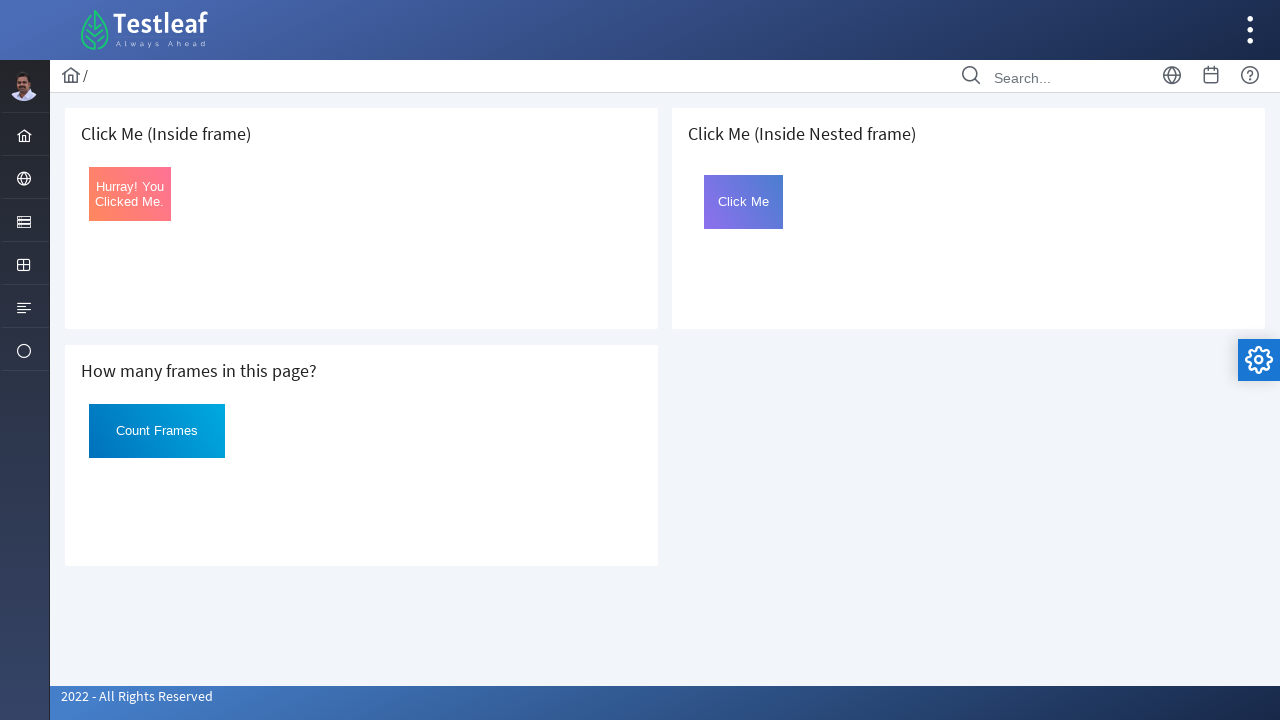

Retrieved button text after clicking: 'Hurray! You Clicked Me.'
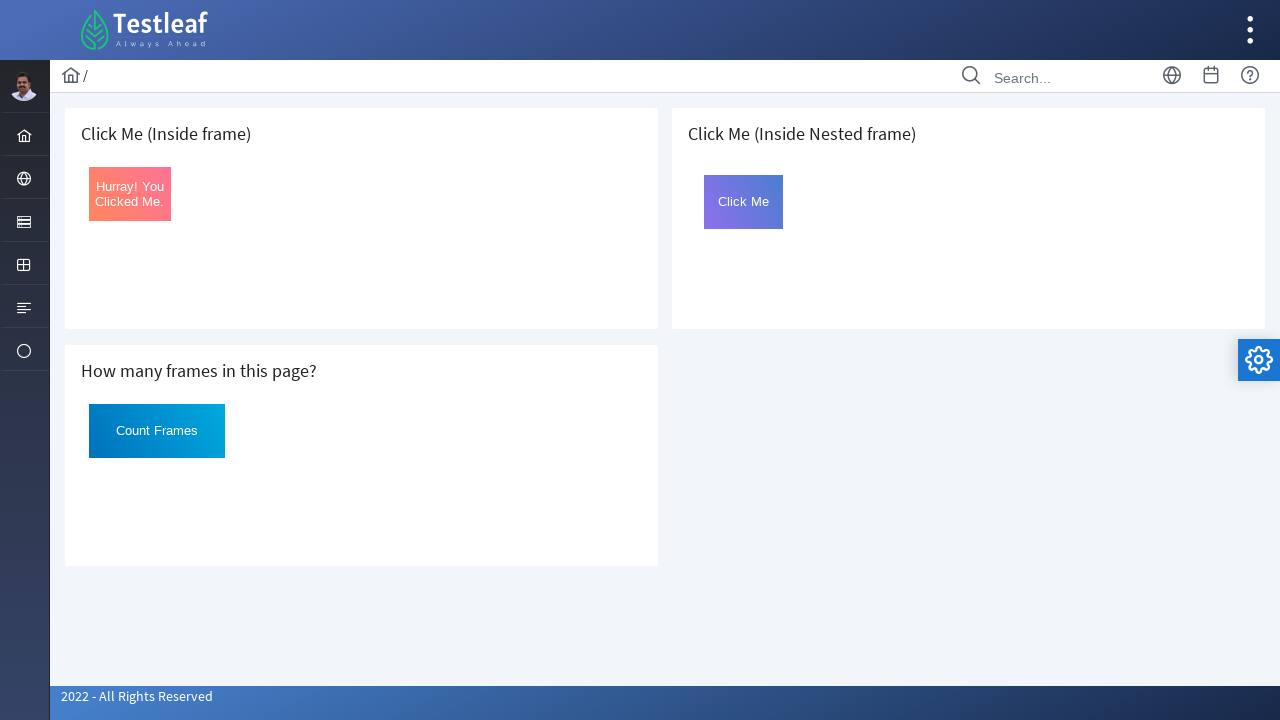

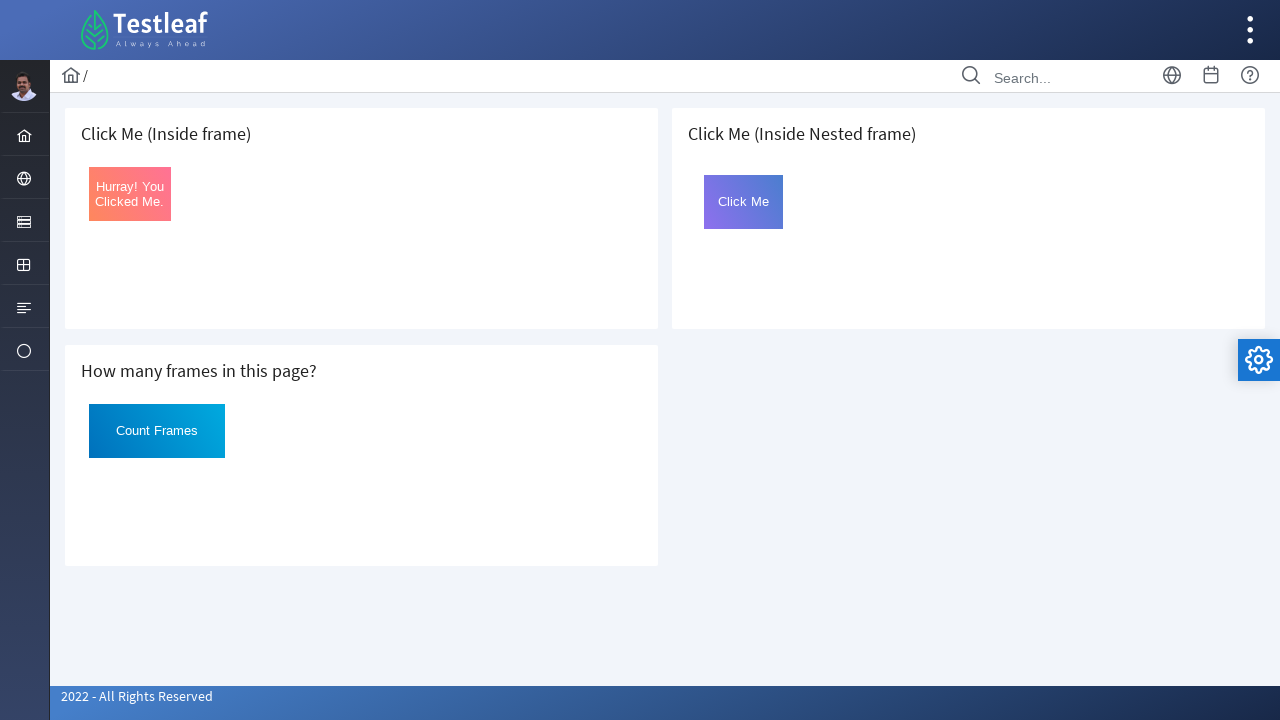